Navigates to the World Population page and verifies that various population statistics elements (current population, births, deaths, growth) are visible on the page.

Starting URL: https://www.worldometers.info/world-population

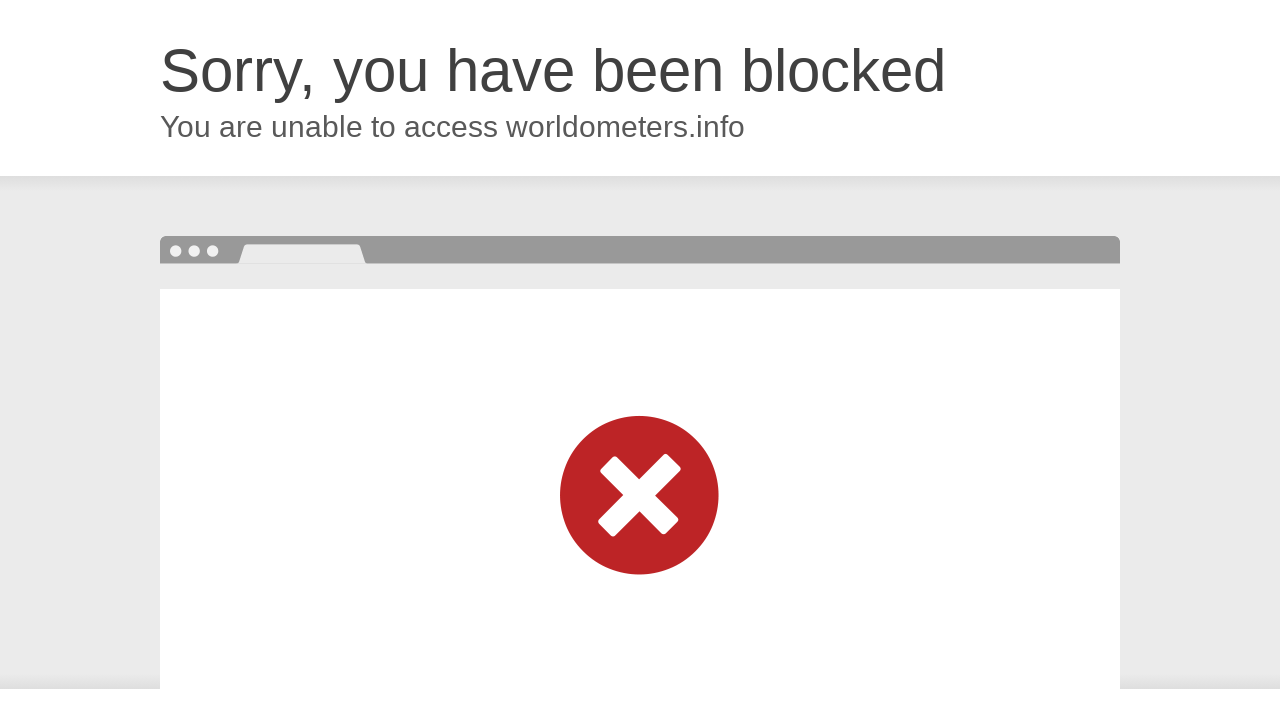

Clicked on MENU section
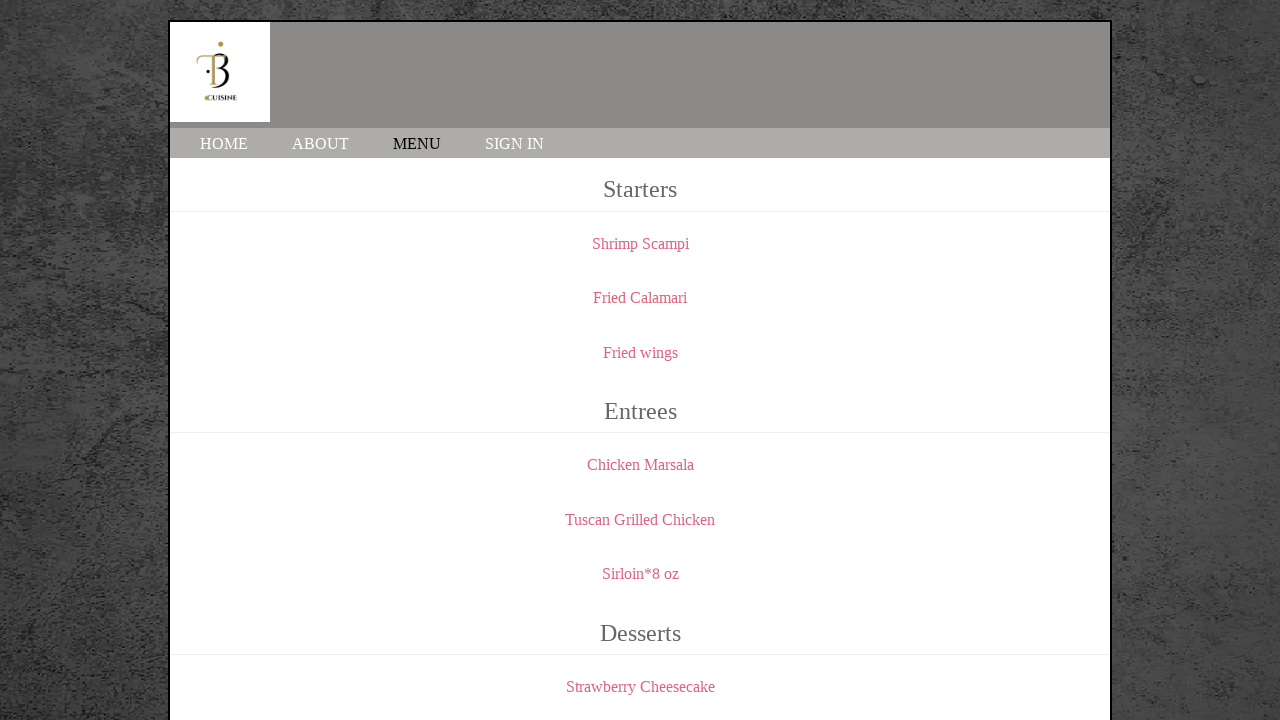

Menu elements loaded and displayed with dishes and prices
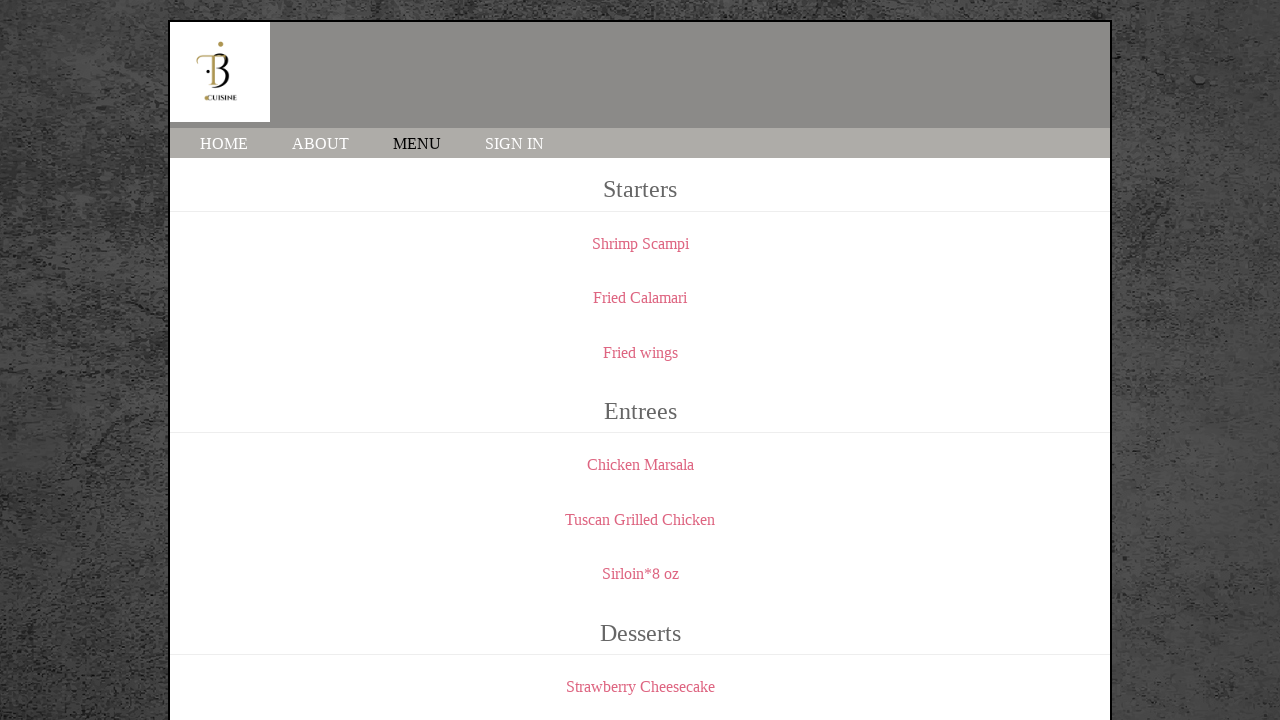

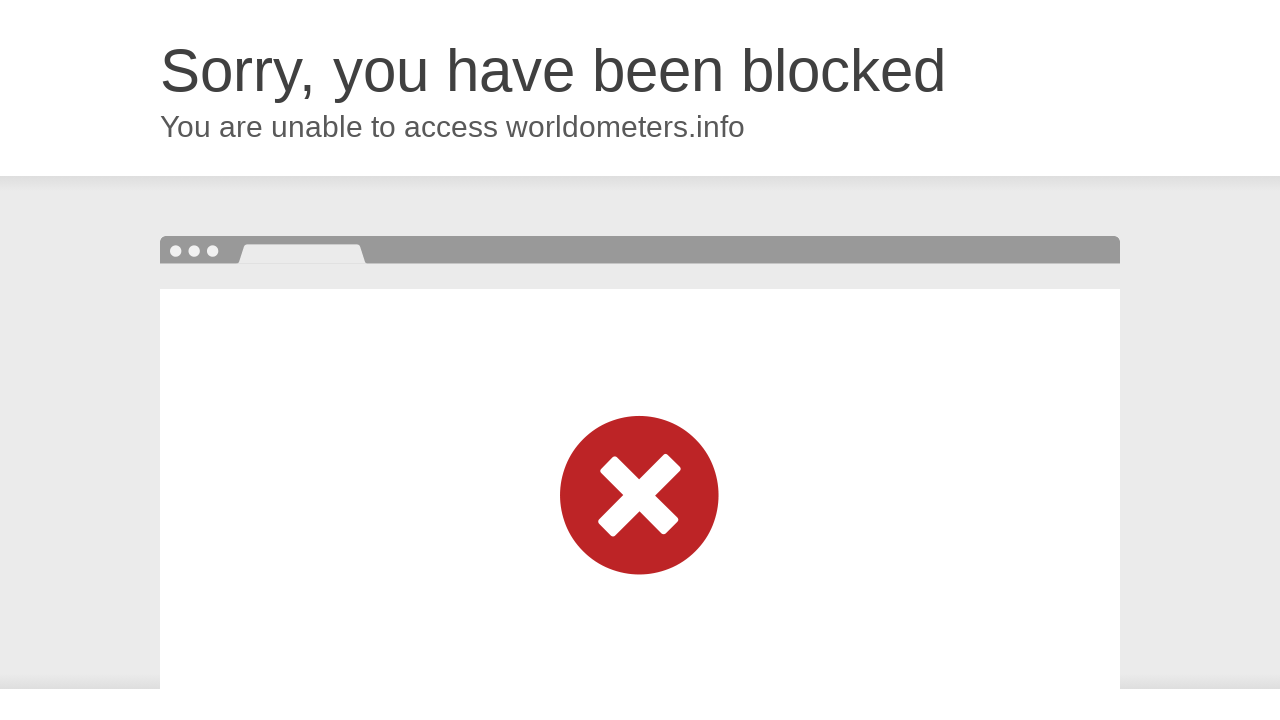